Tests that attempting to login with locked_out_user displays the error message "Epic sadface: Sorry, this user has been locked out."

Starting URL: https://www.saucedemo.com/

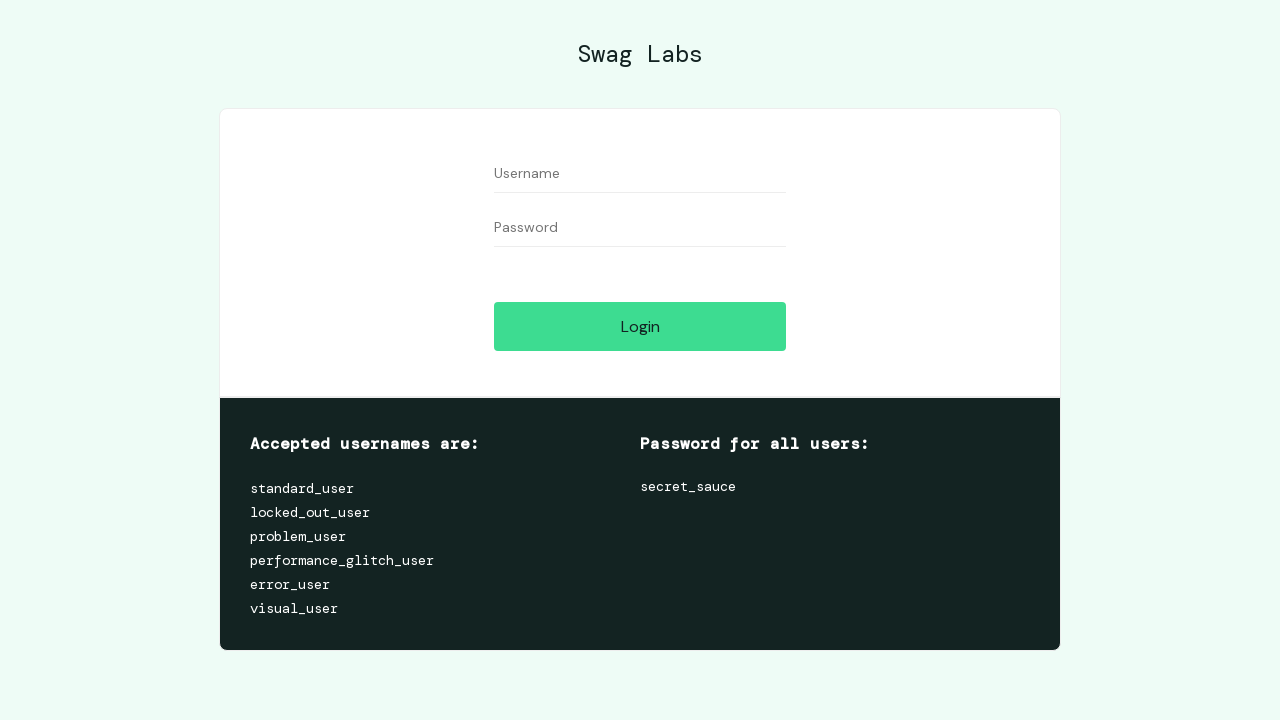

Filled username field with 'locked_out_user' on #user-name
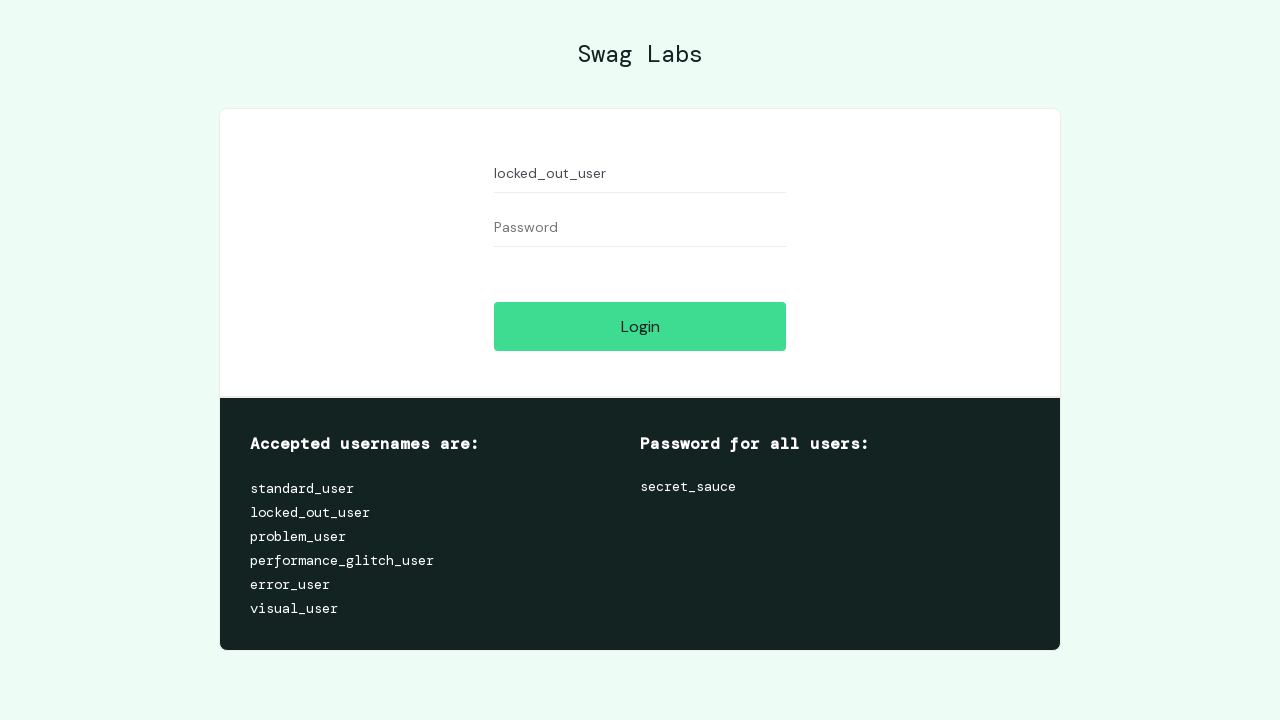

Filled password field with 'secret_sauce' on #password
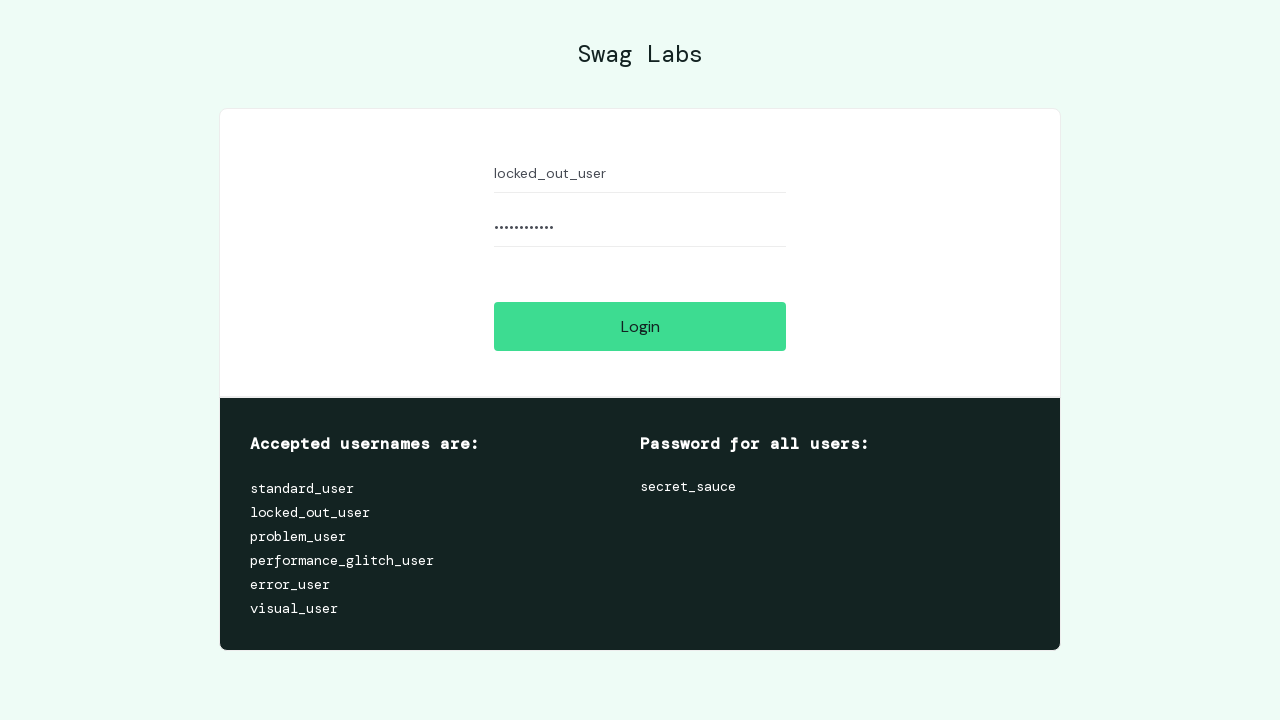

Clicked login button at (640, 326) on #login-button
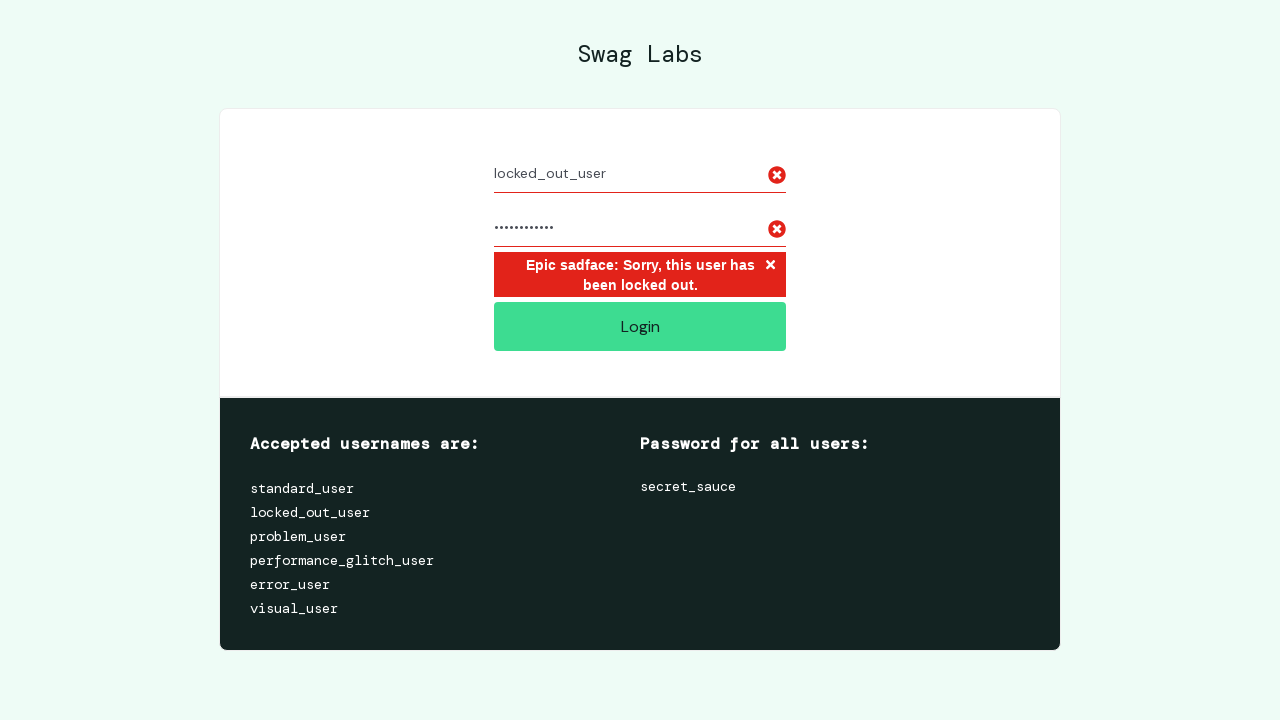

Waited for error message container to appear
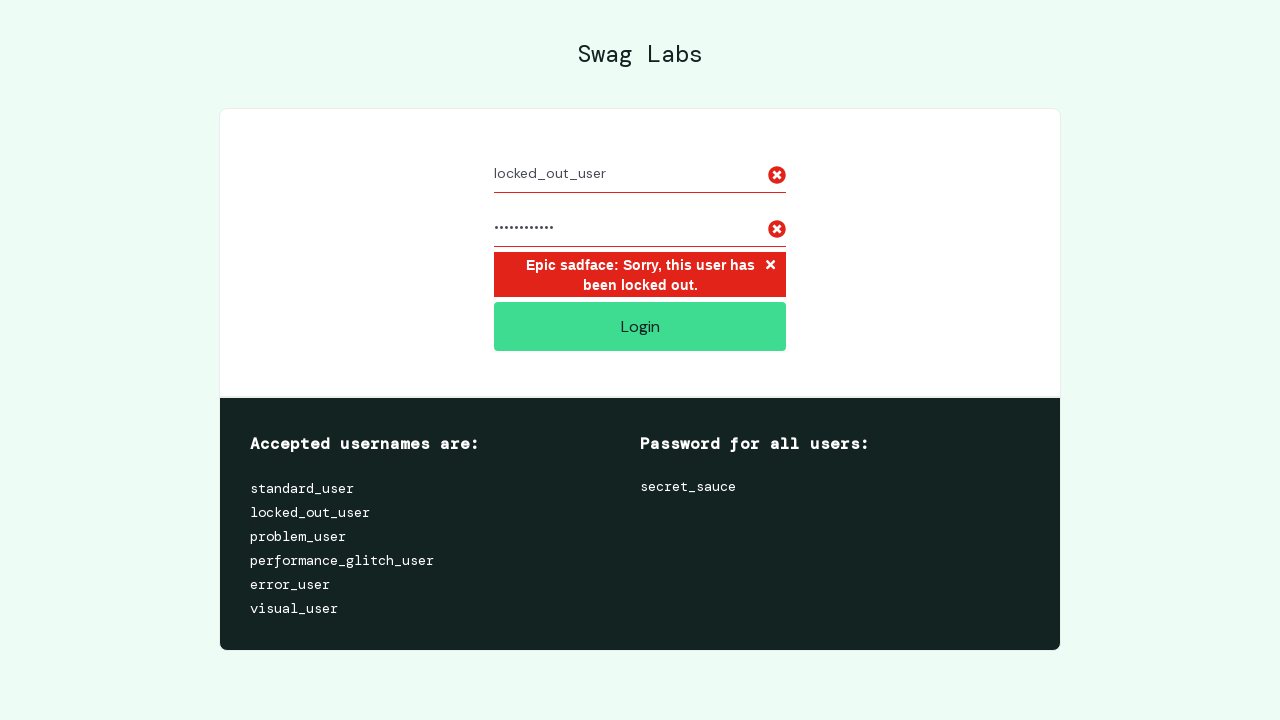

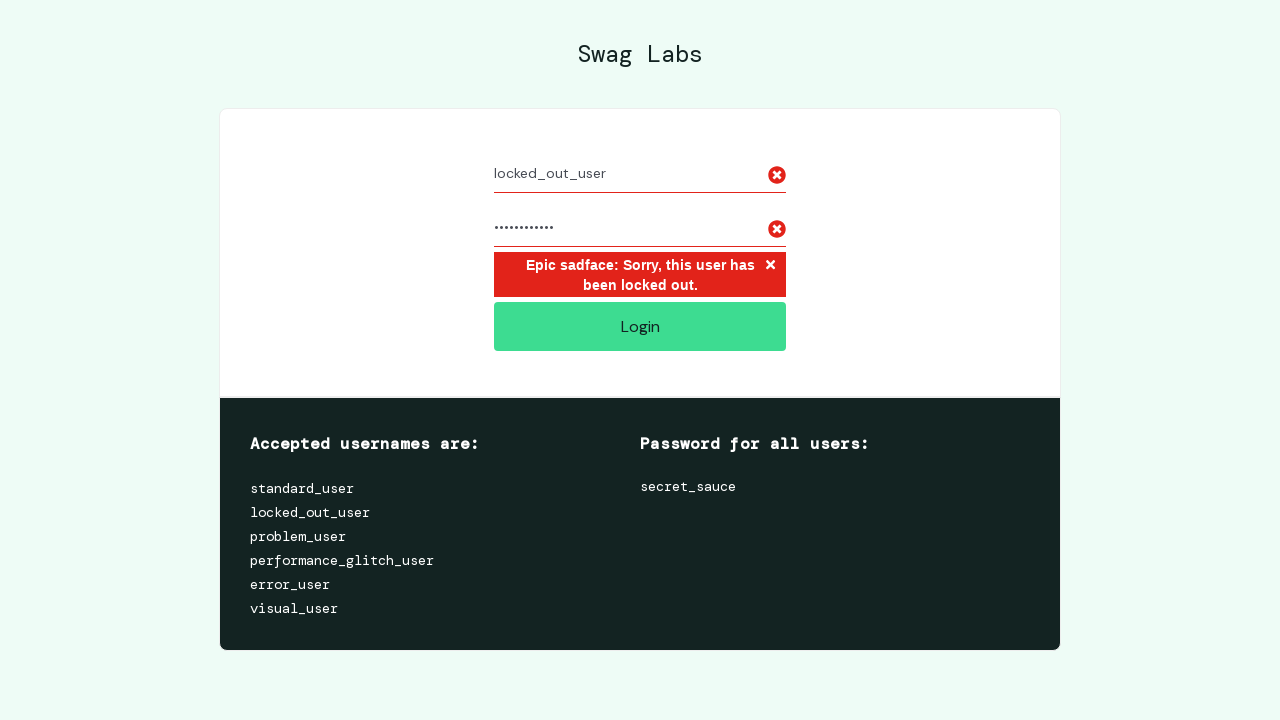